Tests browser navigation by clicking a link, then using back, forward, and refresh functions

Starting URL: https://www.rediff.com/cricket/ipl-2025

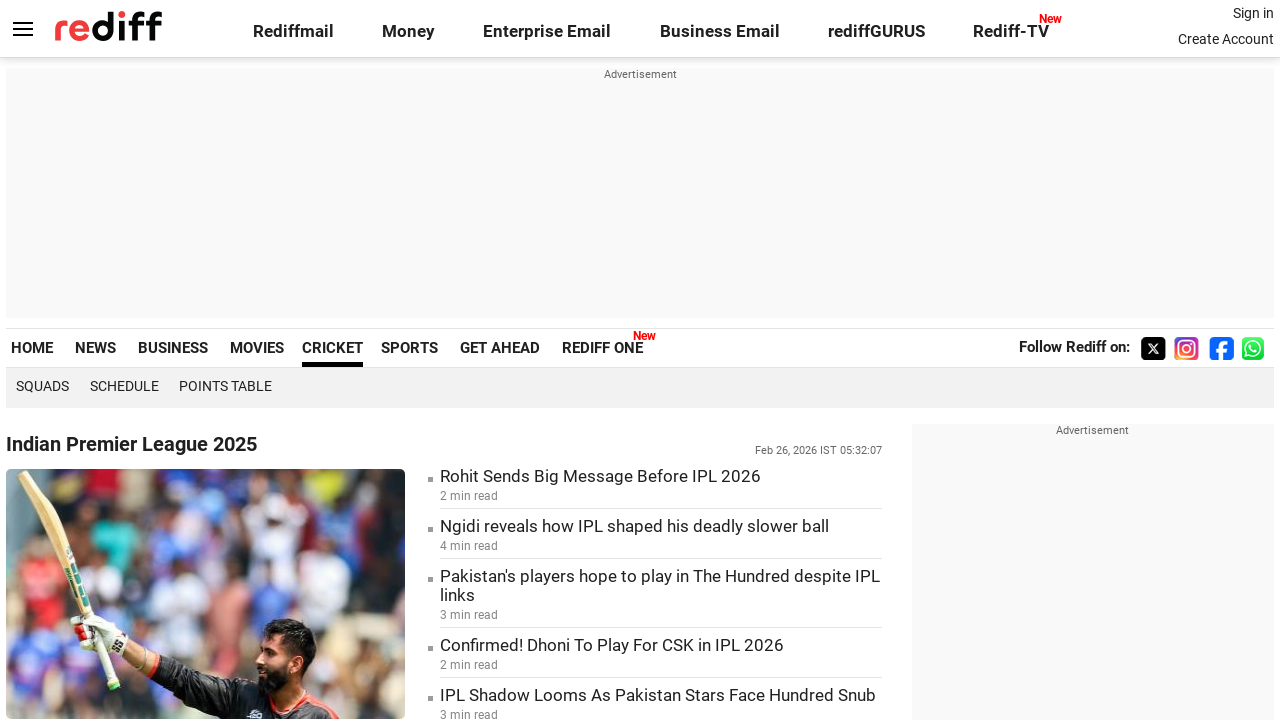

Clicked on Squads link at (43, 386) on xpath=//a[text()='Squads']
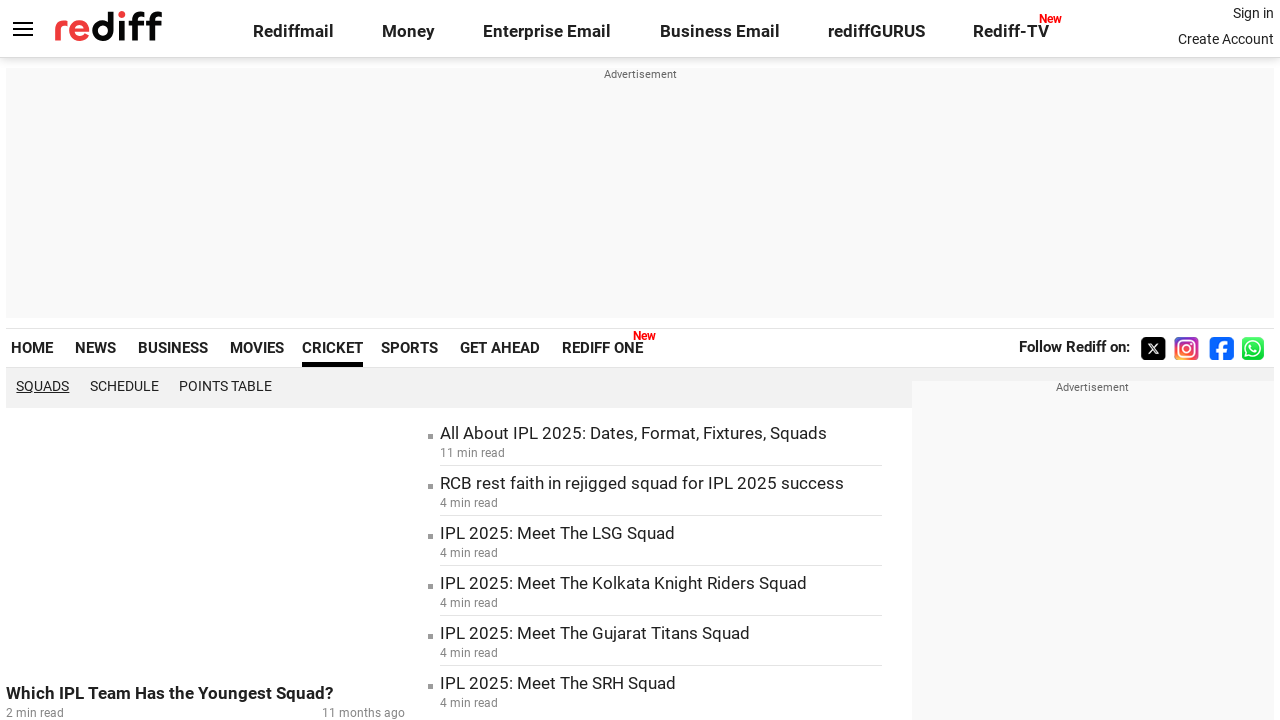

Navigated back to initial IPL 2025 page
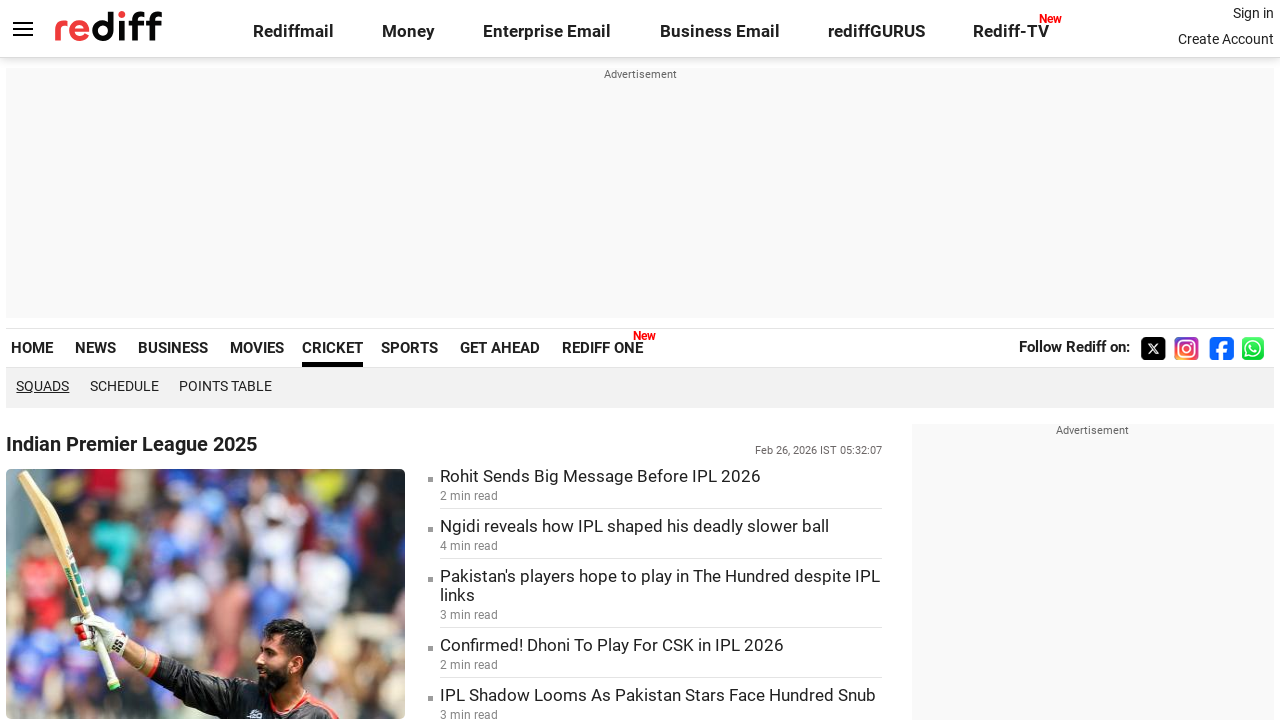

Navigated forward to Squads page
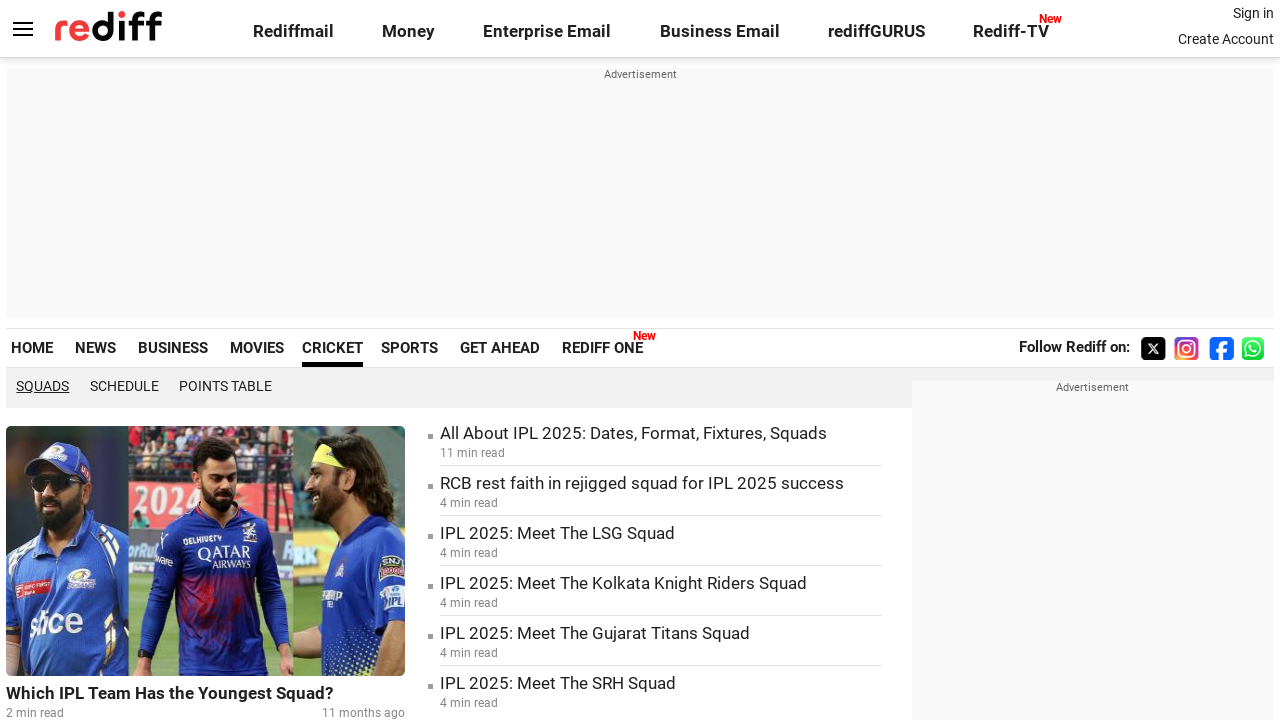

Refreshed the Squads page
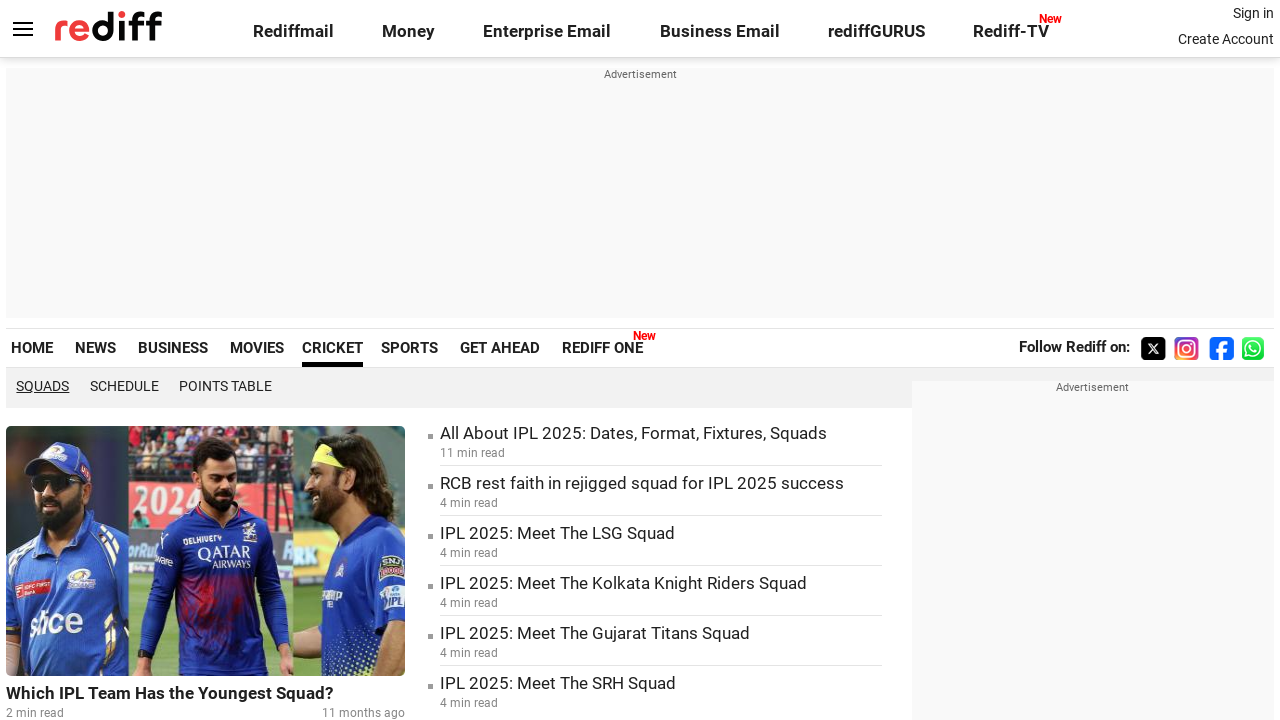

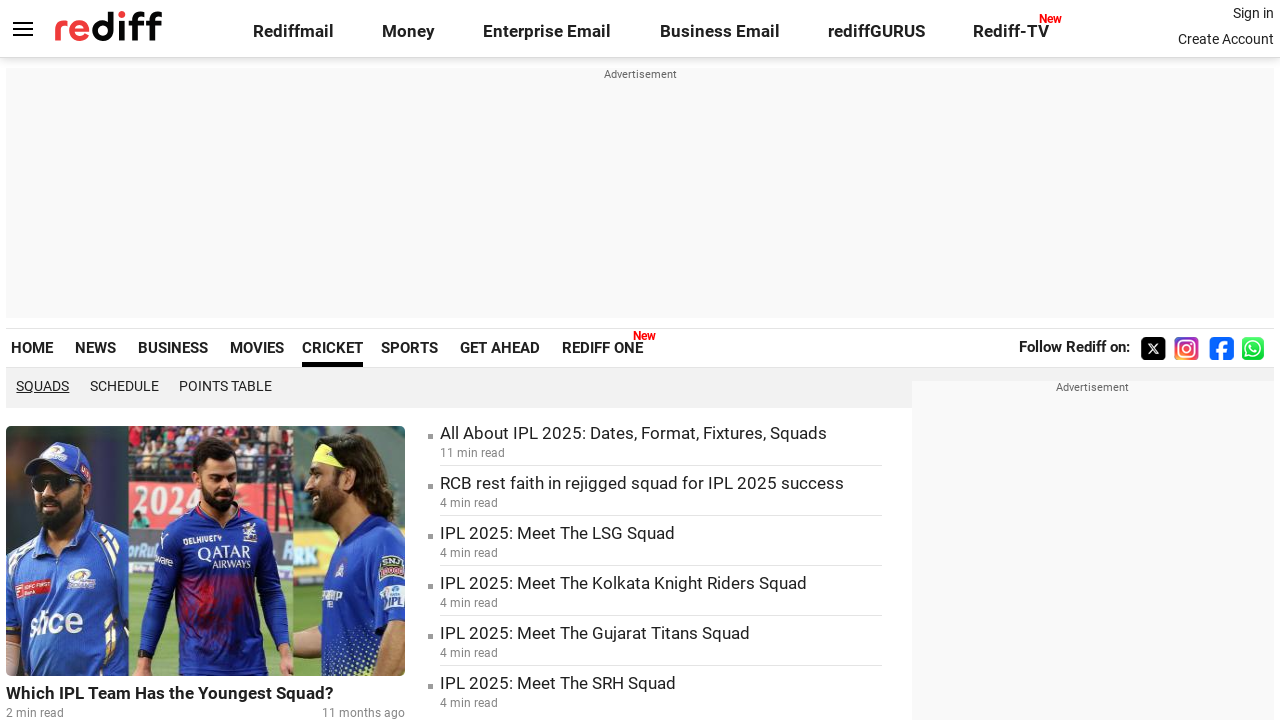